Tests slider functionality by switching to an iframe and dragging a slider element horizontally using mouse actions

Starting URL: https://jqueryui.com/slider/

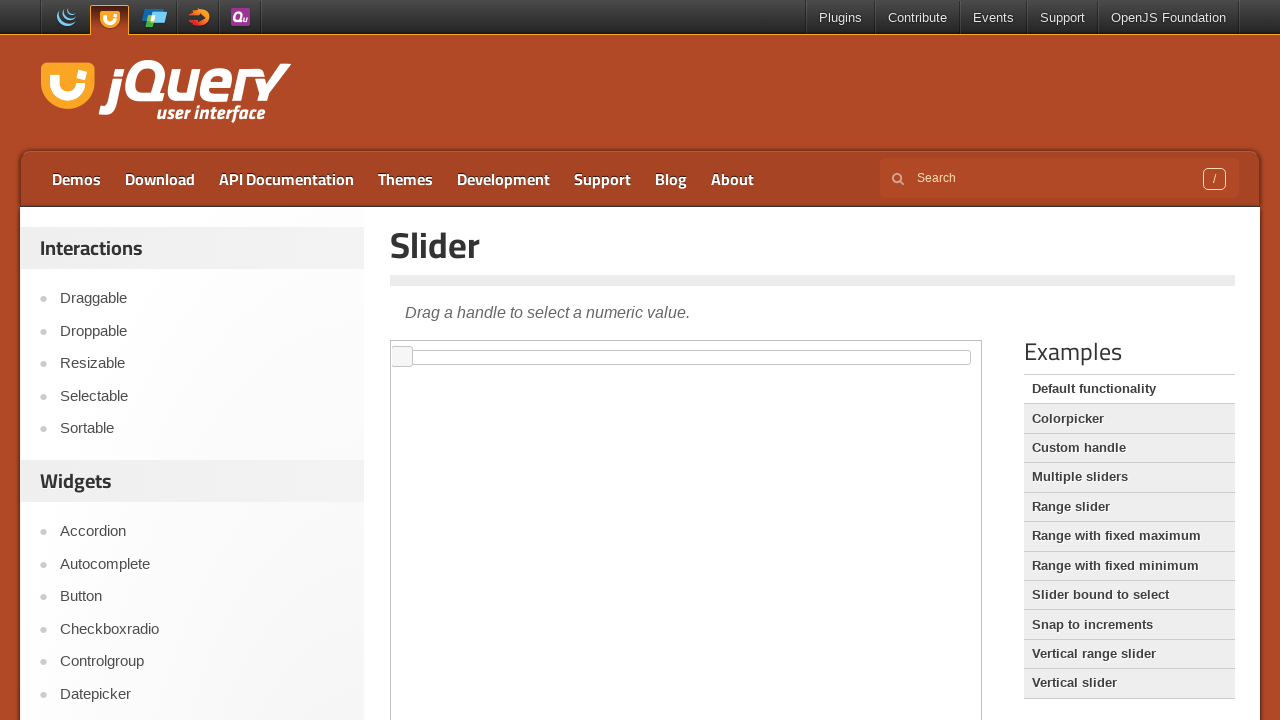

Located the iframe containing the slider
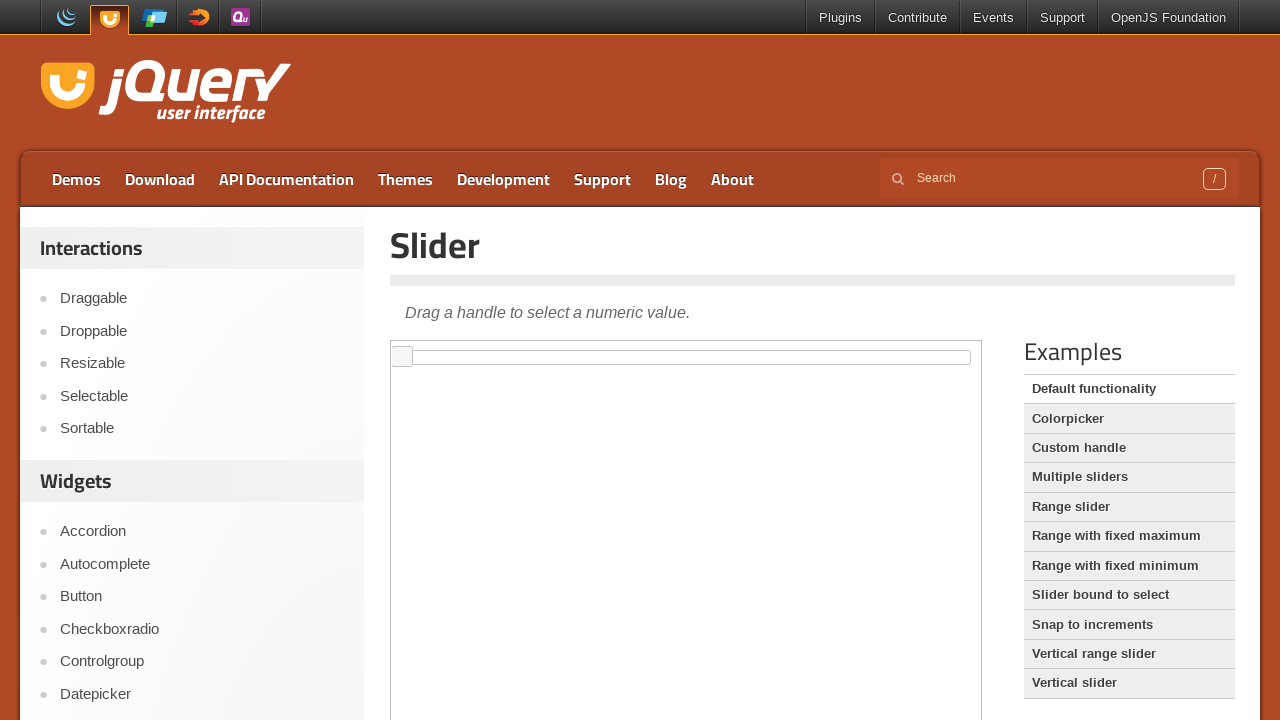

Located the slider handle element
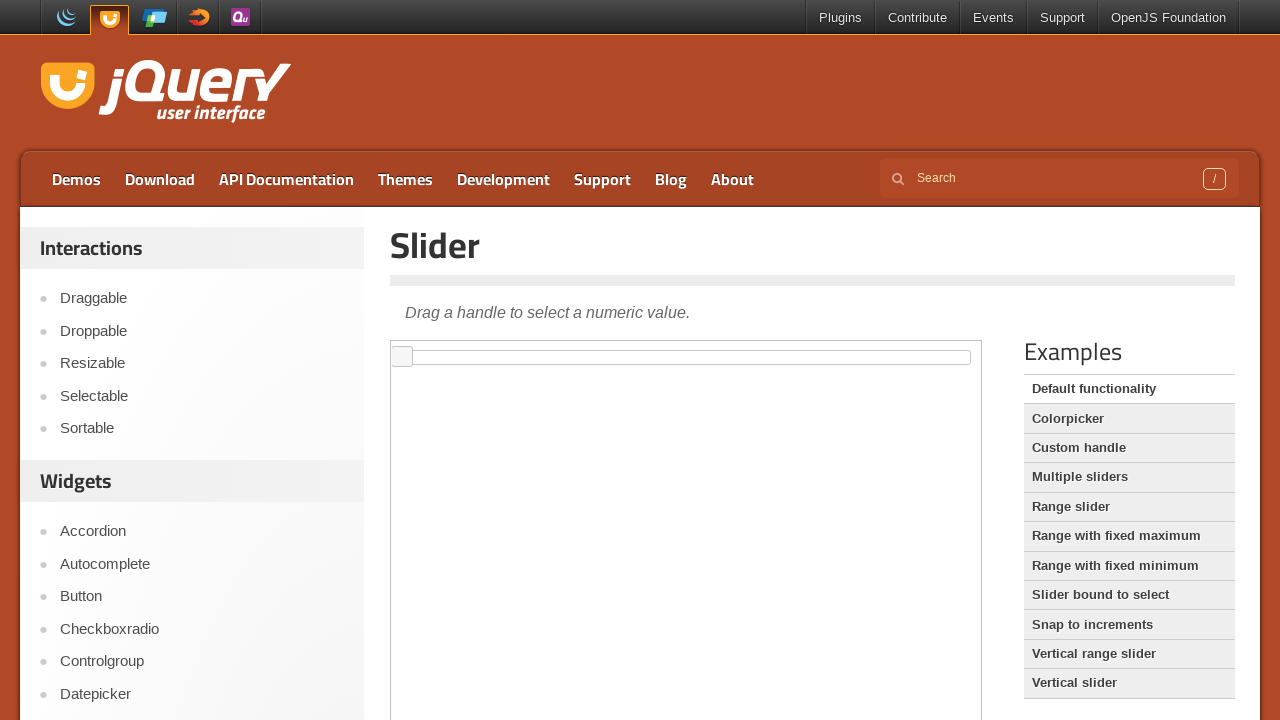

Retrieved slider bounding box dimensions
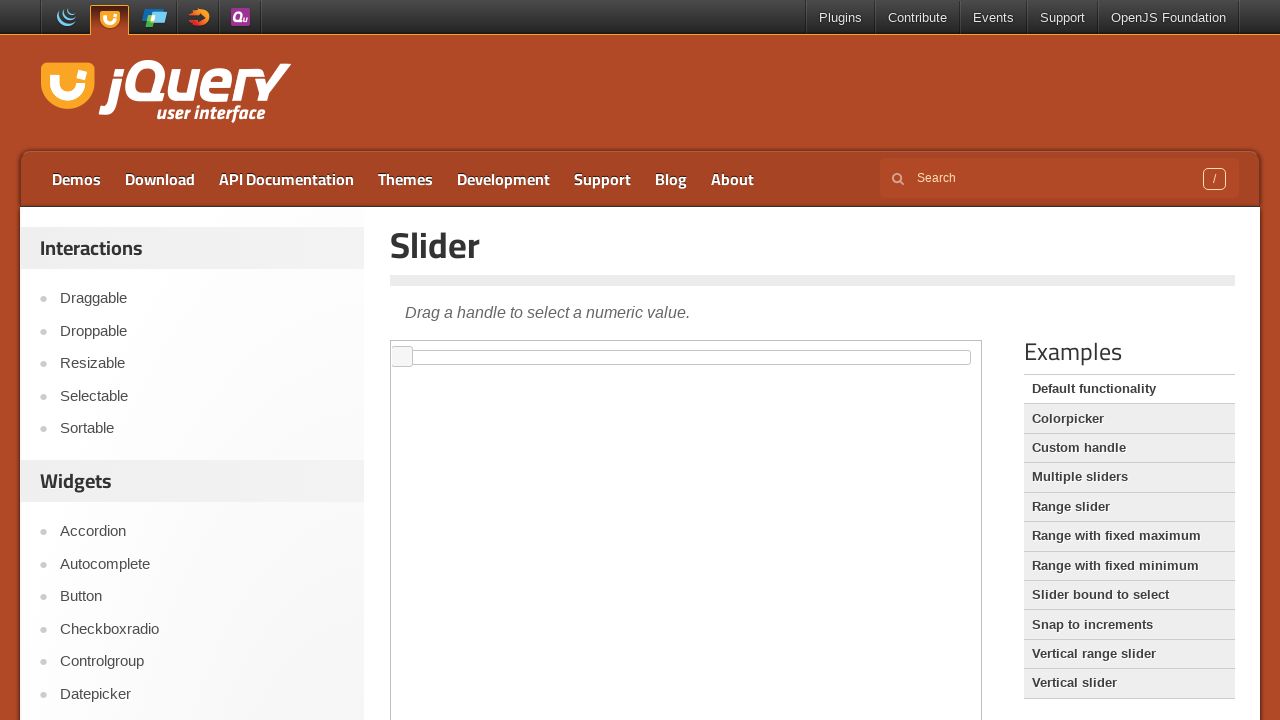

Moved mouse to slider handle center position at (402, 357)
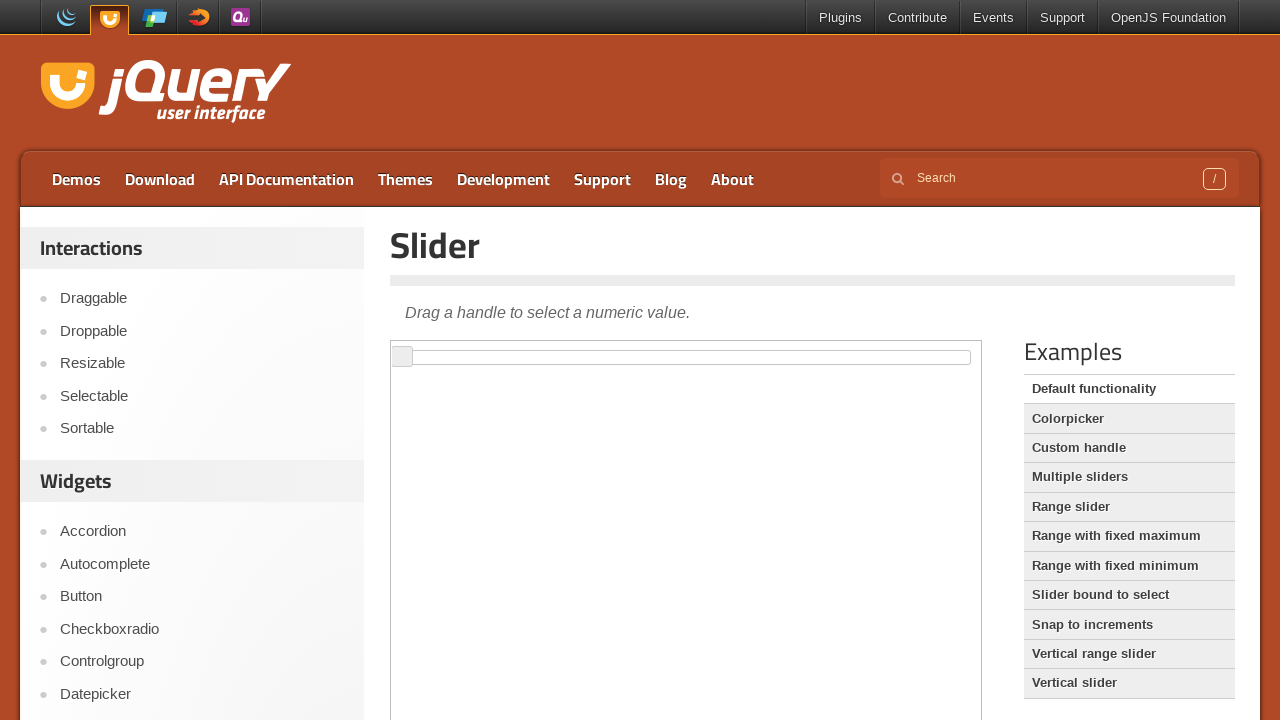

Pressed mouse button down on slider handle at (402, 357)
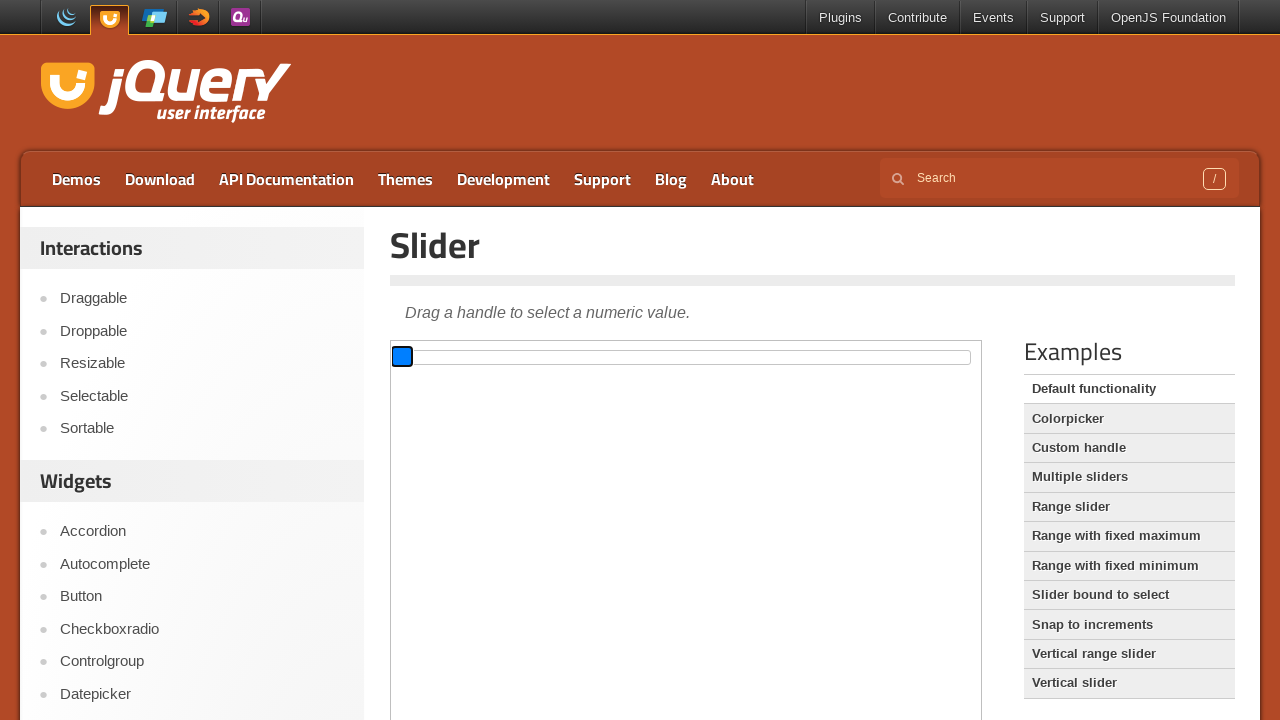

Dragged slider handle 500px to the right at (902, 357)
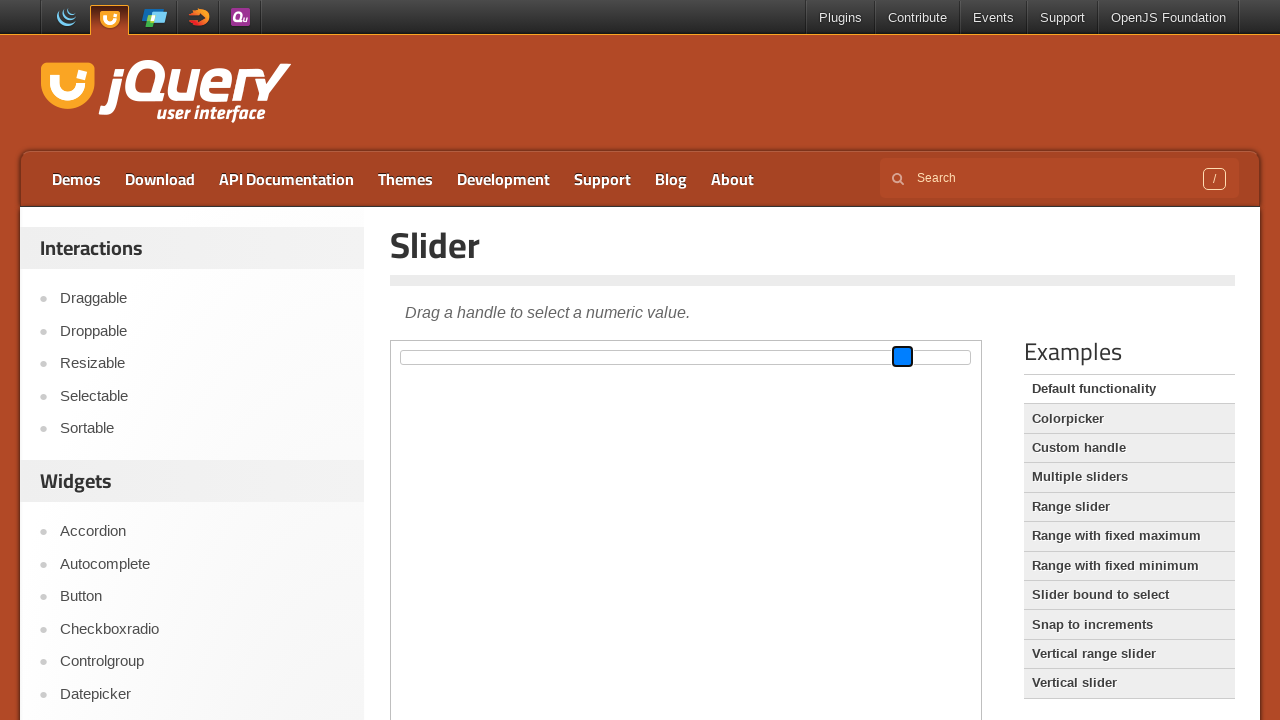

Released mouse button to complete slider drag at (902, 357)
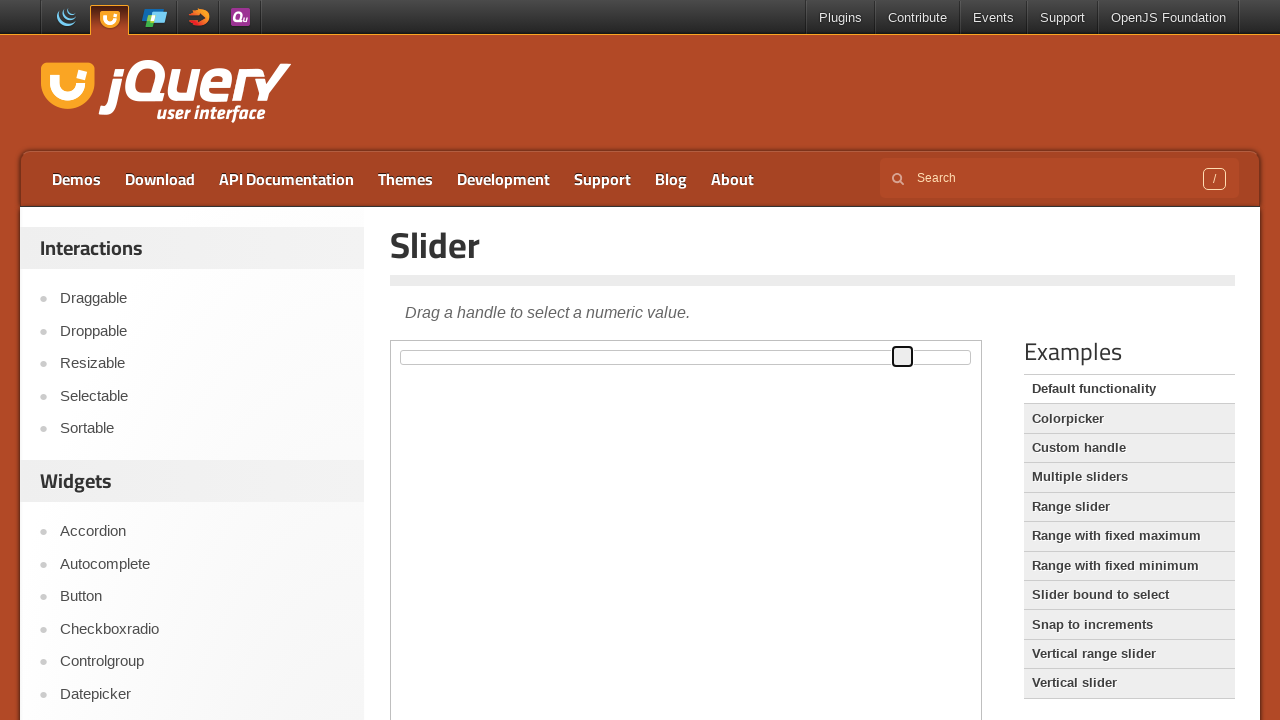

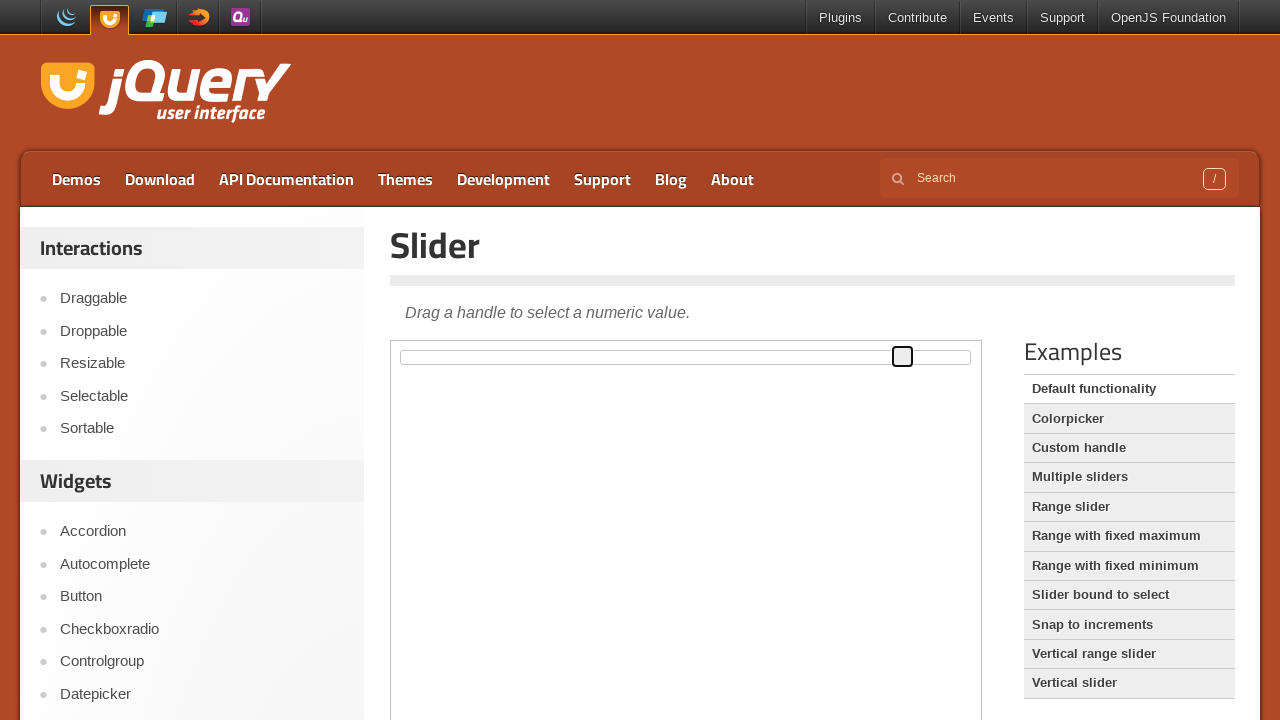